Tests handling a prompt dialog by entering text and verifying the result displays the entered value

Starting URL: https://demoqa.com/alerts

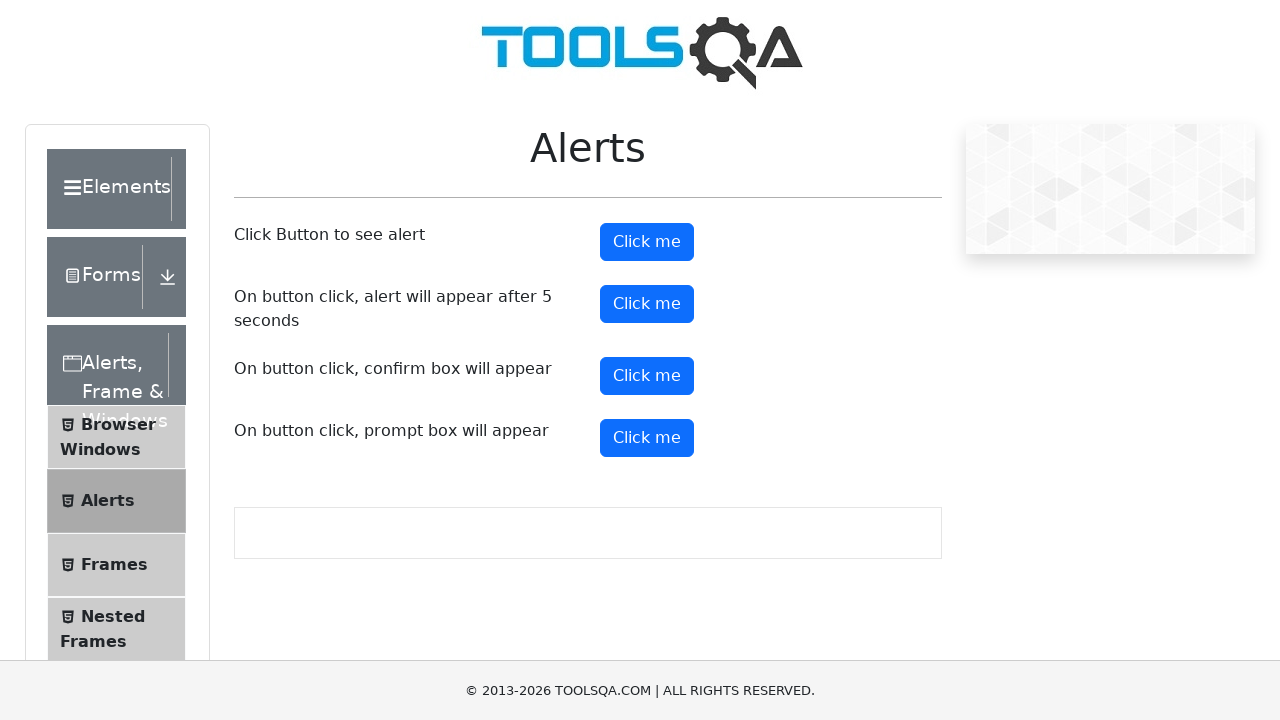

Set up dialog handler to accept prompt with 'TestUser2024'
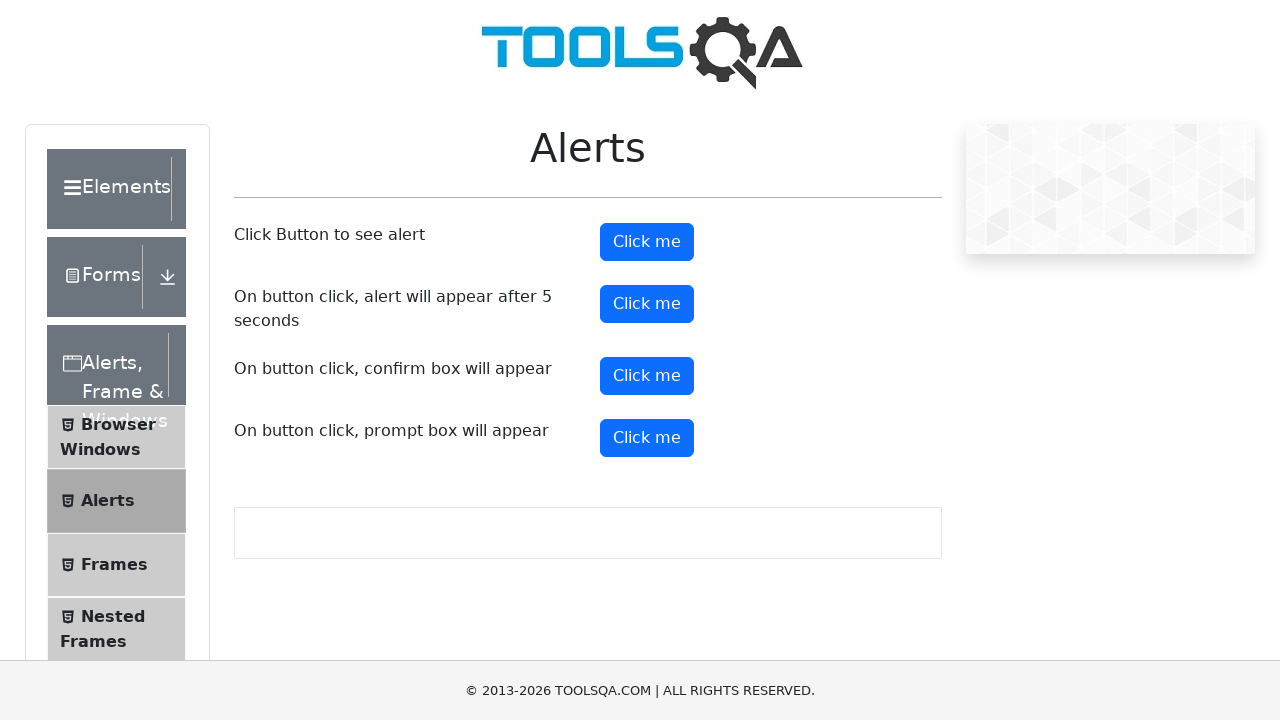

Clicked prompt button to trigger dialog at (647, 438) on button#promtButton
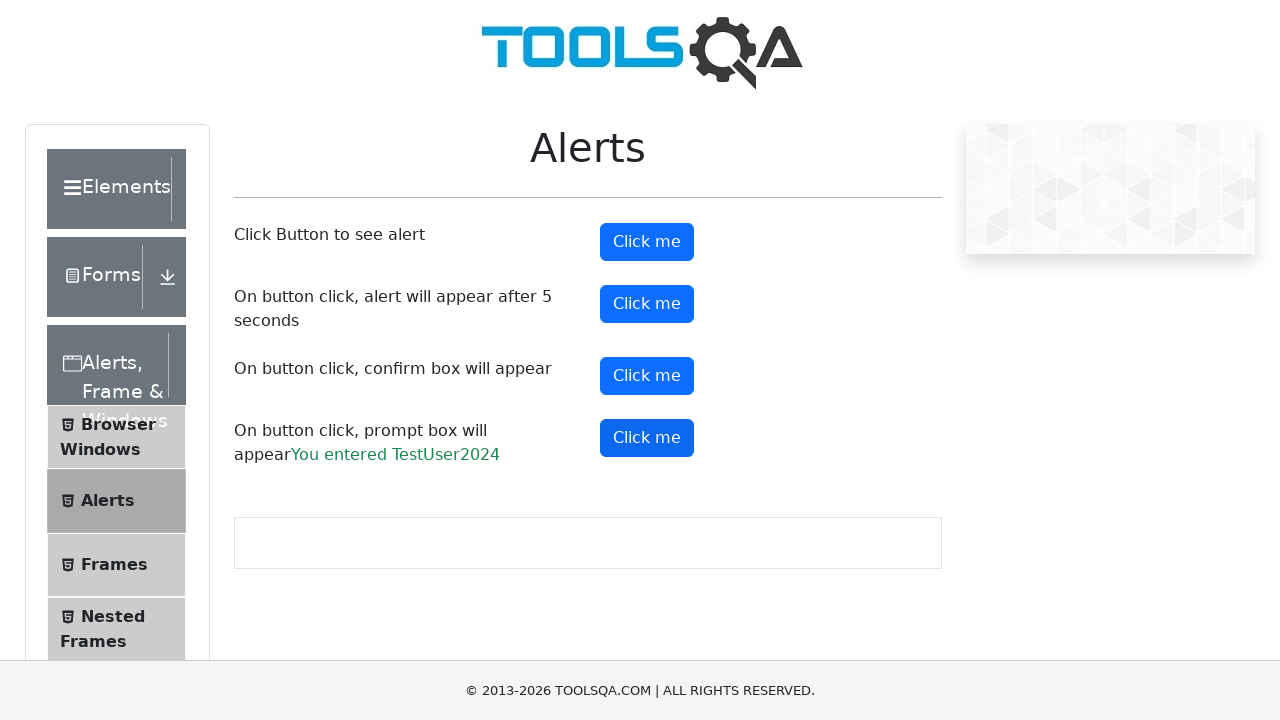

Prompt result element loaded on page
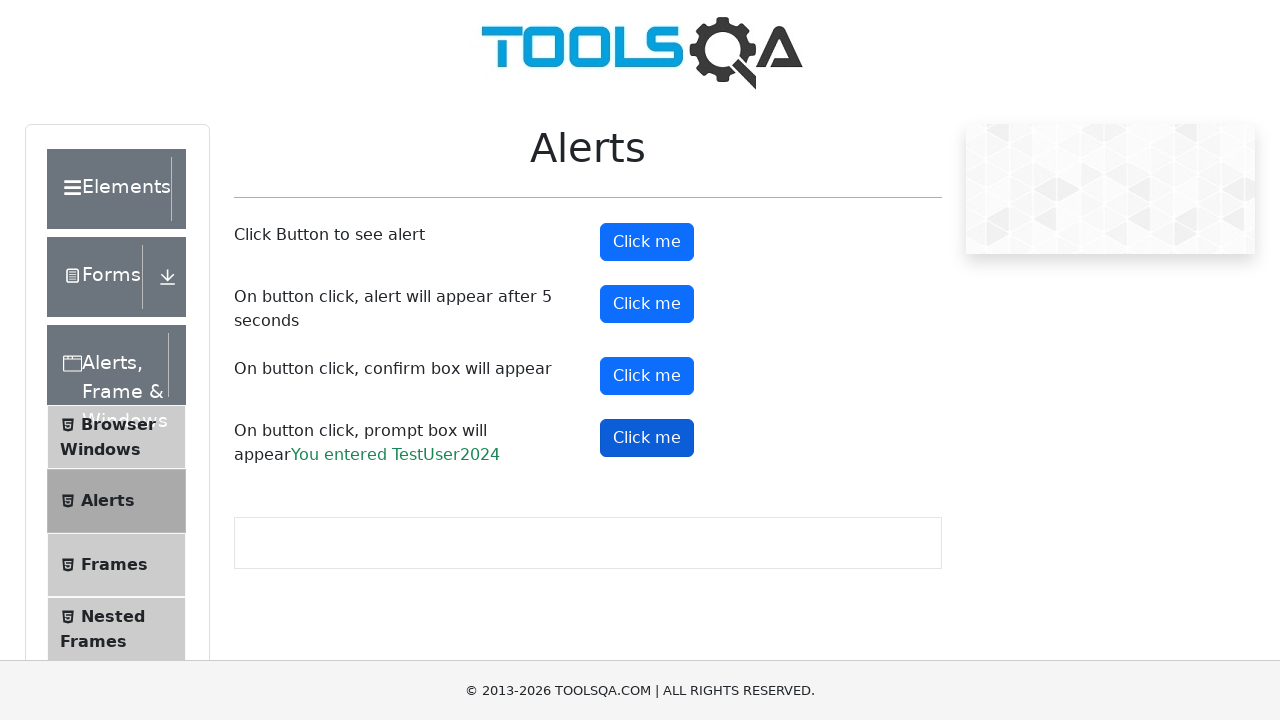

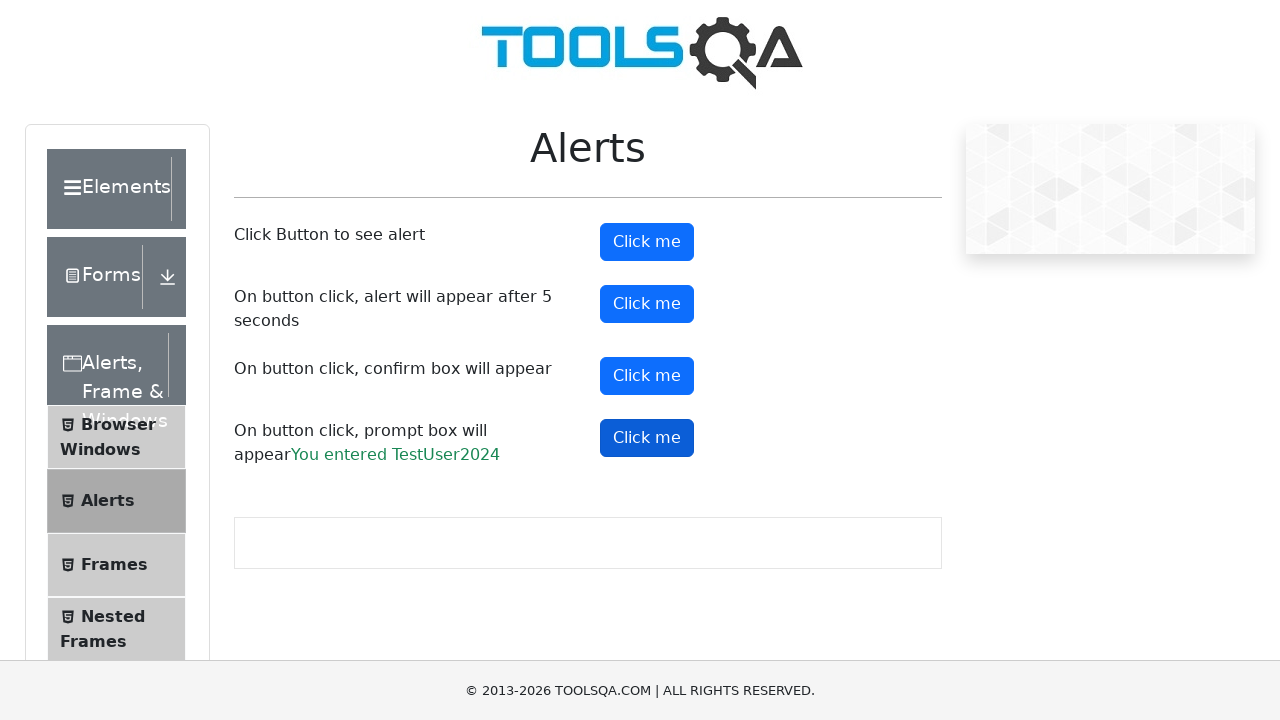